Tests handling a JavaScript alert by clicking a link that triggers an alert, then accepting the alert dialog

Starting URL: https://www.selenium.dev/documentation/en/webdriver/js_alerts_prompts_and_confirmations/

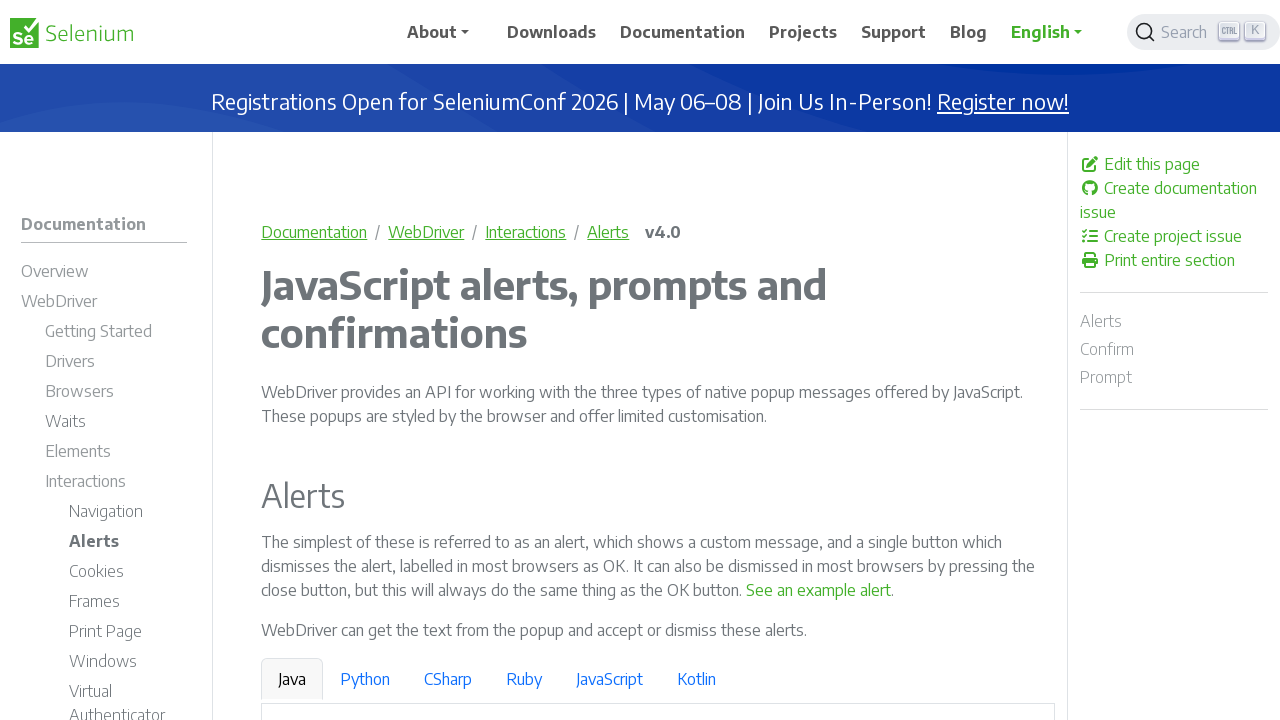

Navigated to JavaScript alerts documentation page
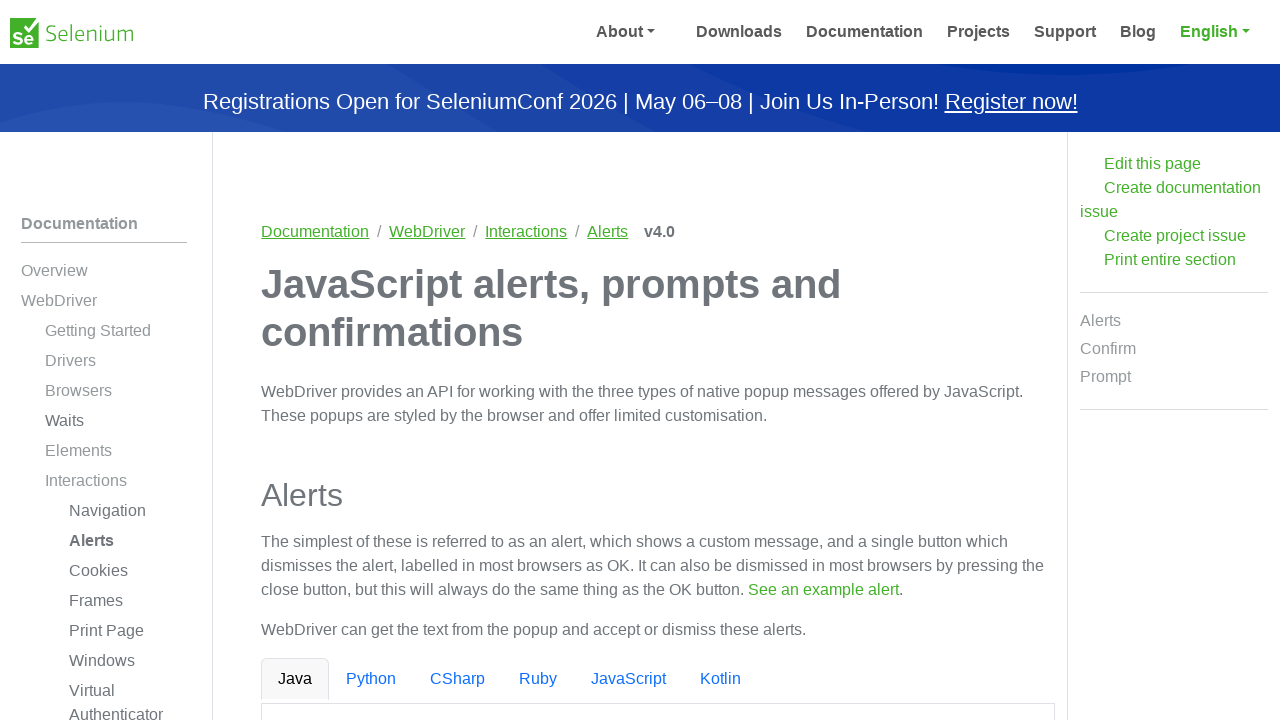

Clicked link to trigger JavaScript alert at (819, 590) on text=See an example alert
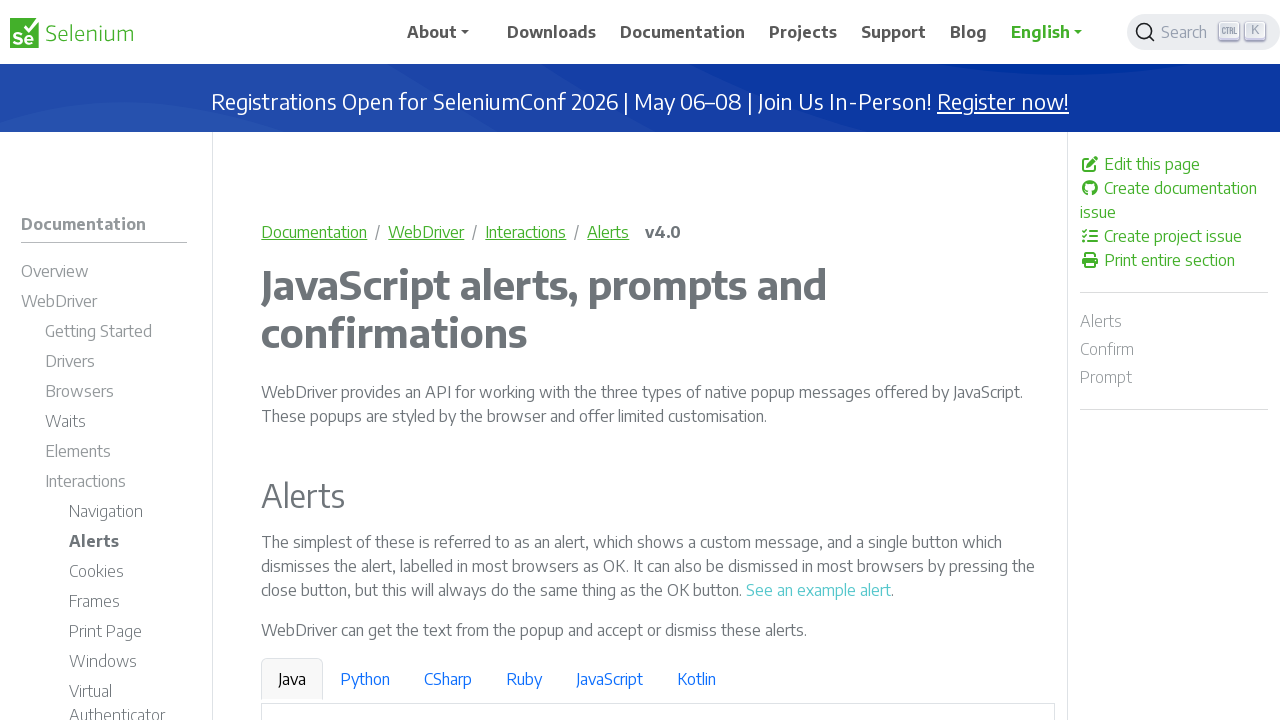

Set up alert dialog handler to accept alerts
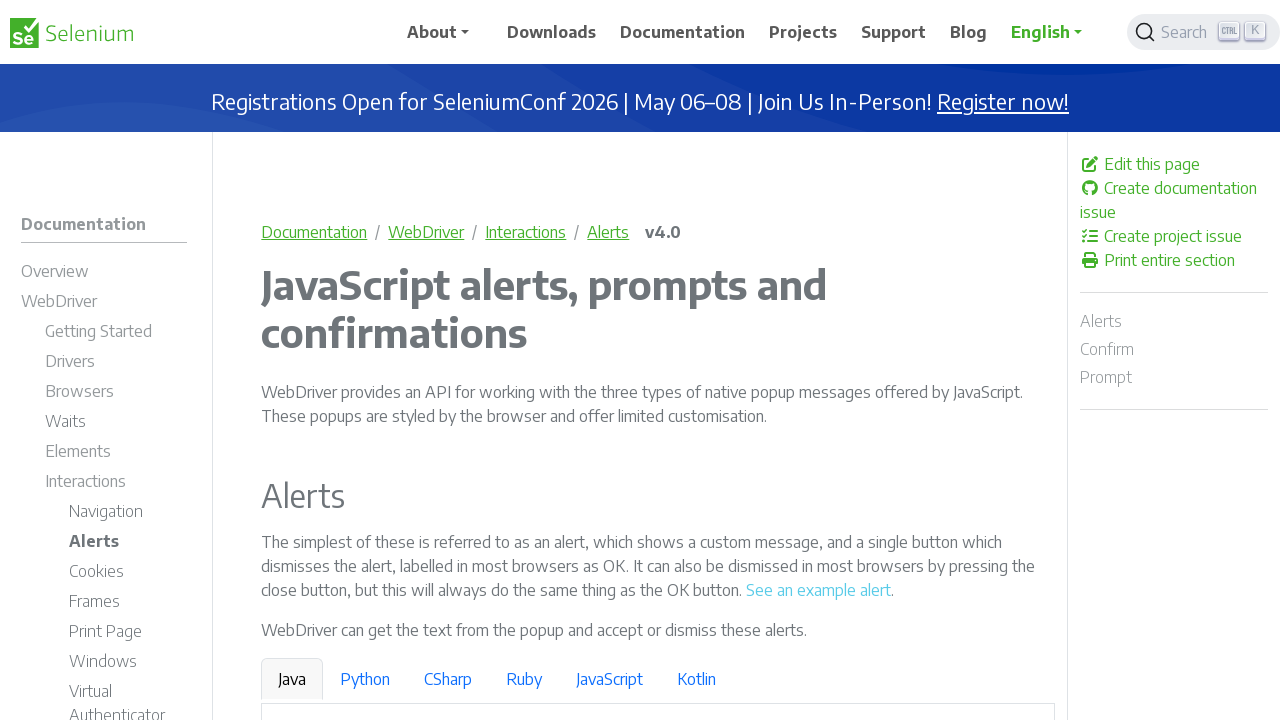

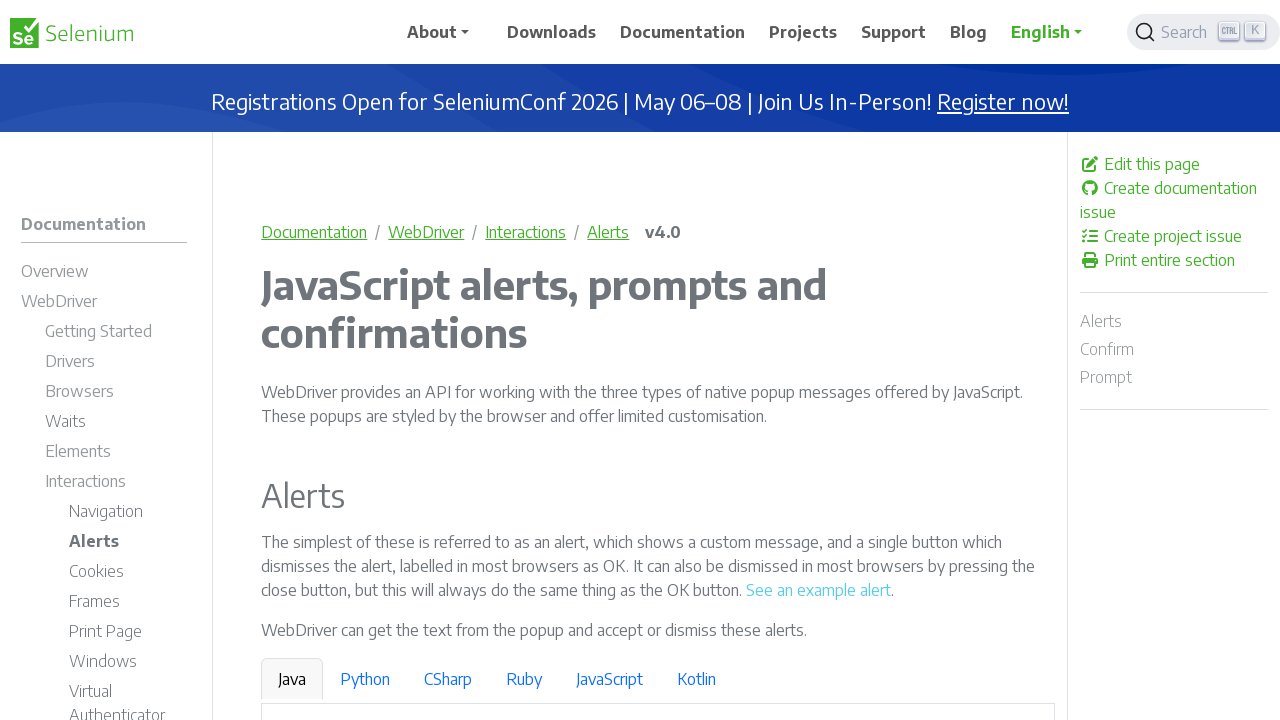